Tests the Practice button by clicking it and verifying the page remains on the Practice Page

Starting URL: https://rahulshettyacademy.com/AutomationPractice/

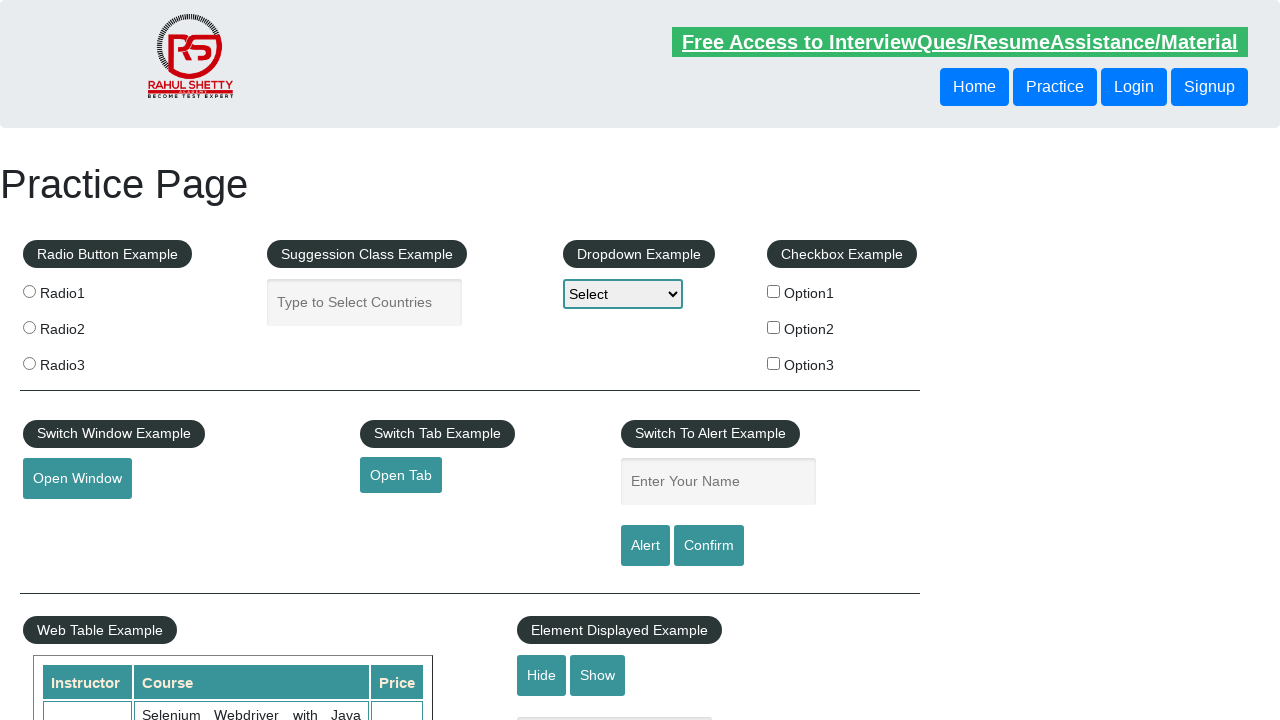

Clicked Practice button in header at (1055, 87) on body > header > div > button:nth-child(2)
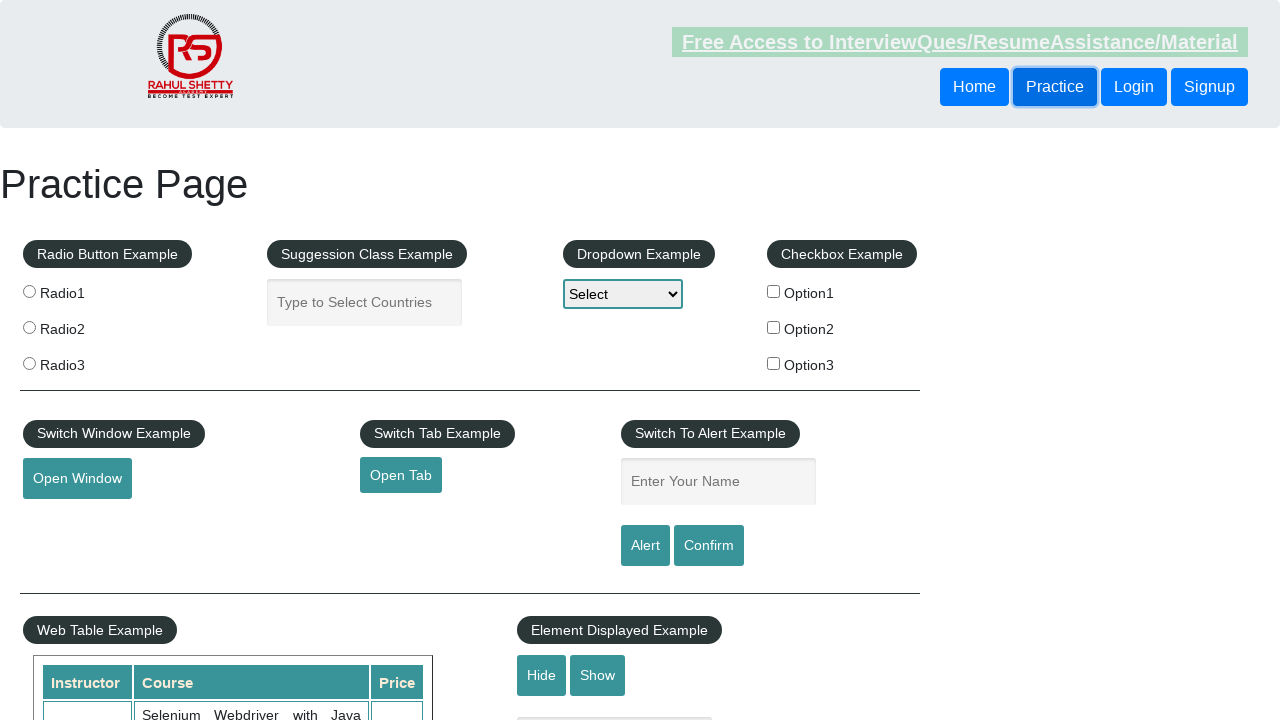

Page loaded after clicking Practice button
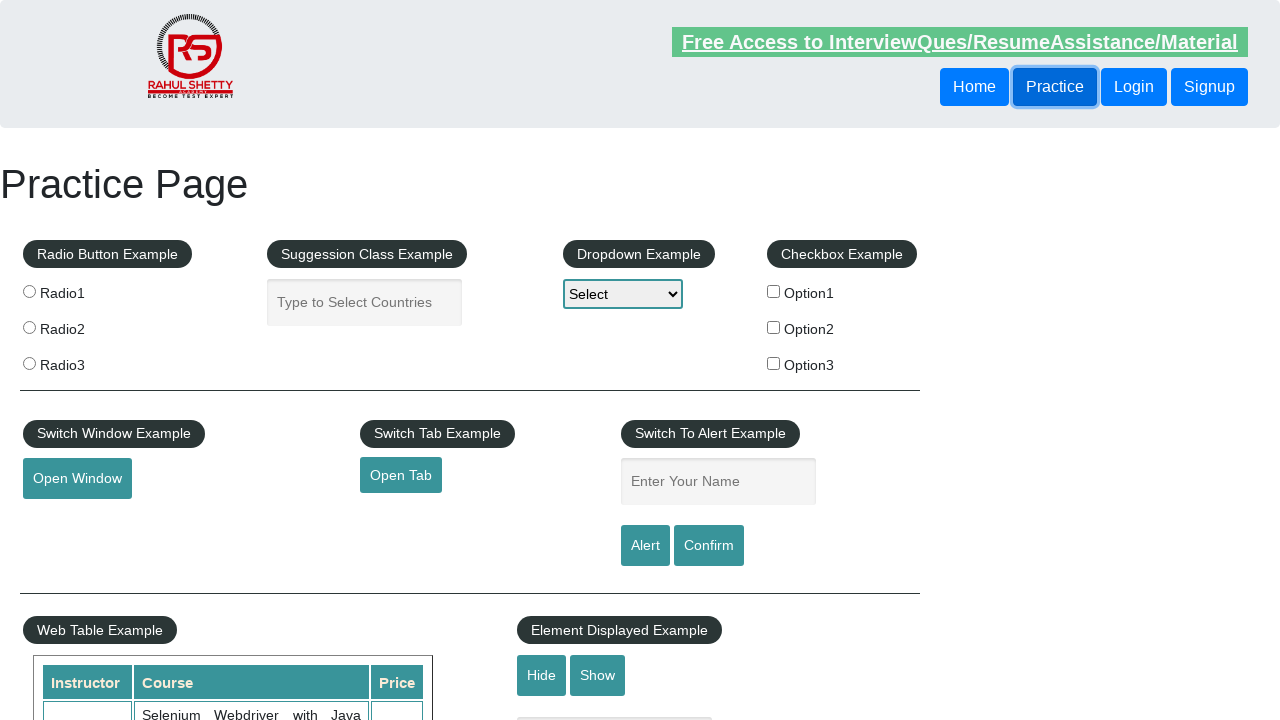

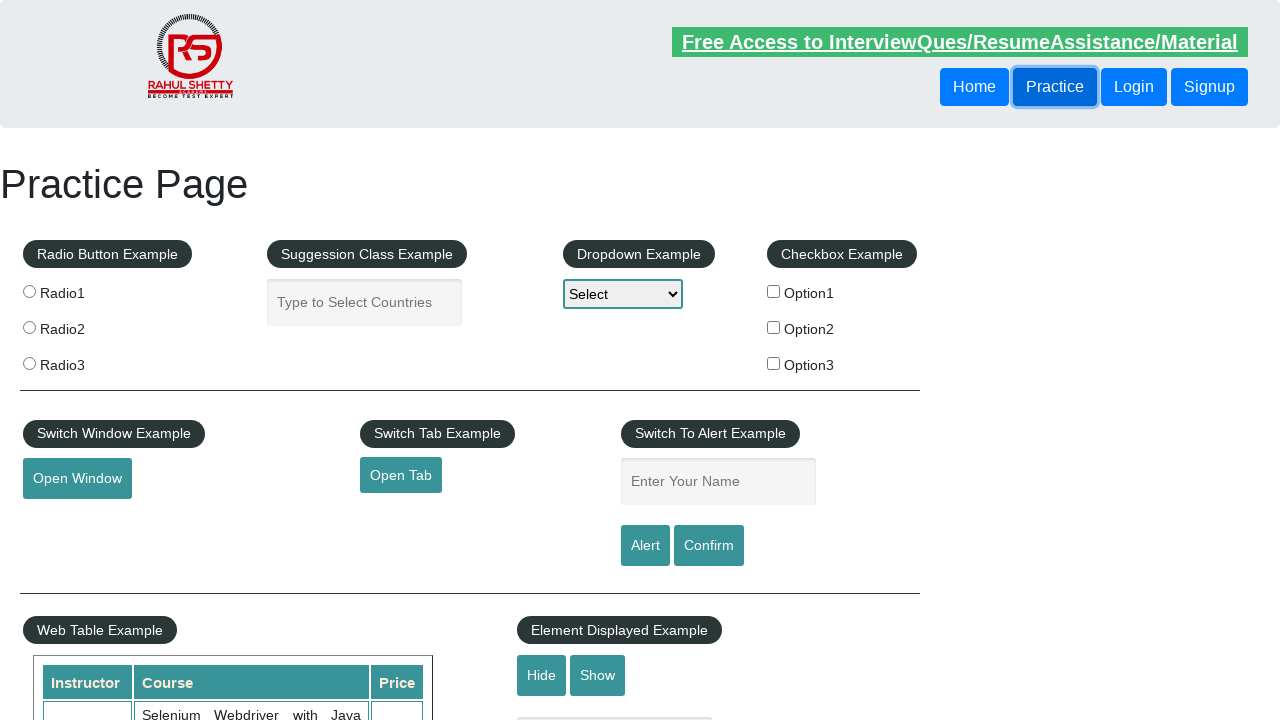